Tests dynamic pagination table navigation by iterating through all pages using the Next button and verifying table content loads on each page

Starting URL: https://practice.expandtesting.com/dynamic-pagination-table

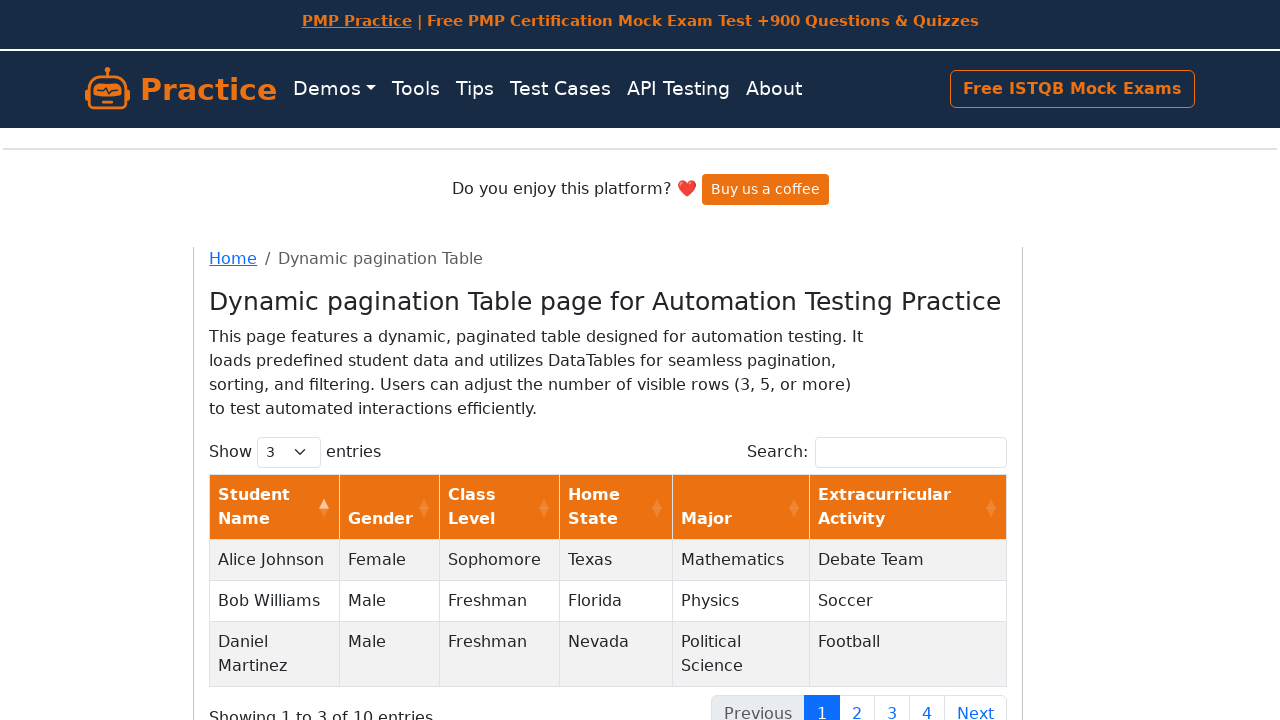

Waited for table rows to load
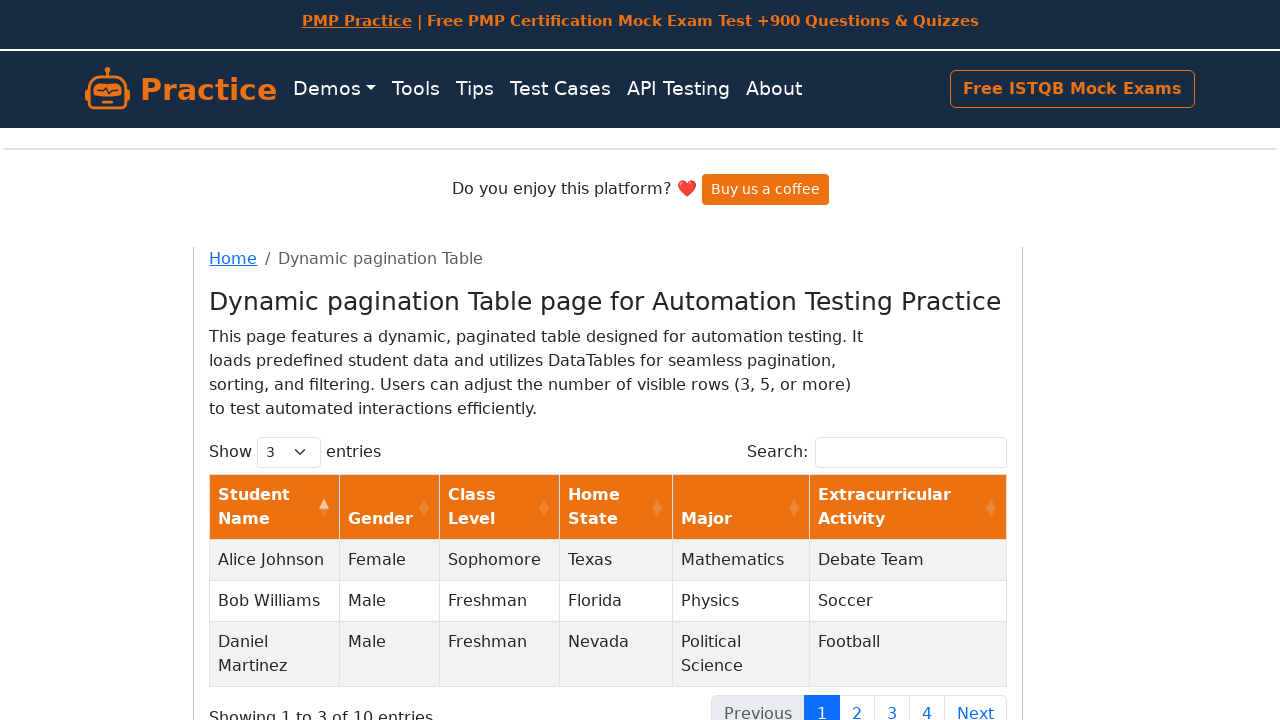

Retrieved pagination info from table
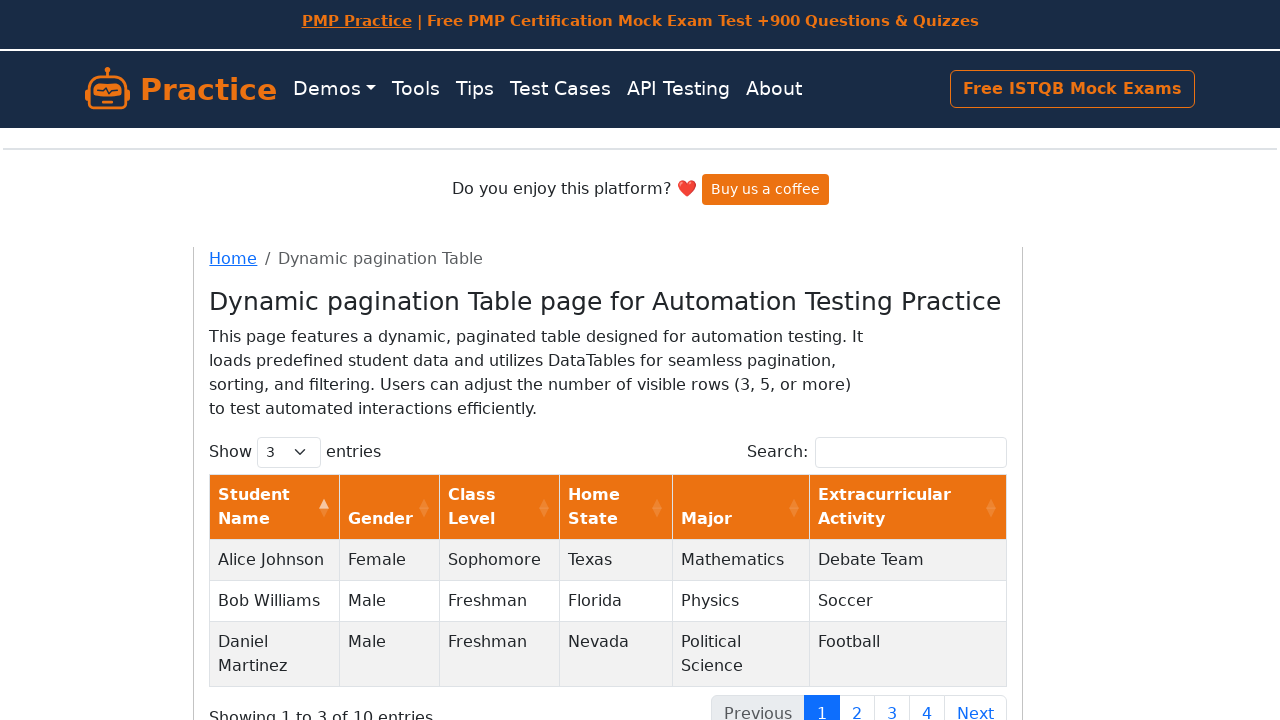

Clicked Next button to navigate to next page at (975, 701) on xpath=//a[contains(text(),'Next')]
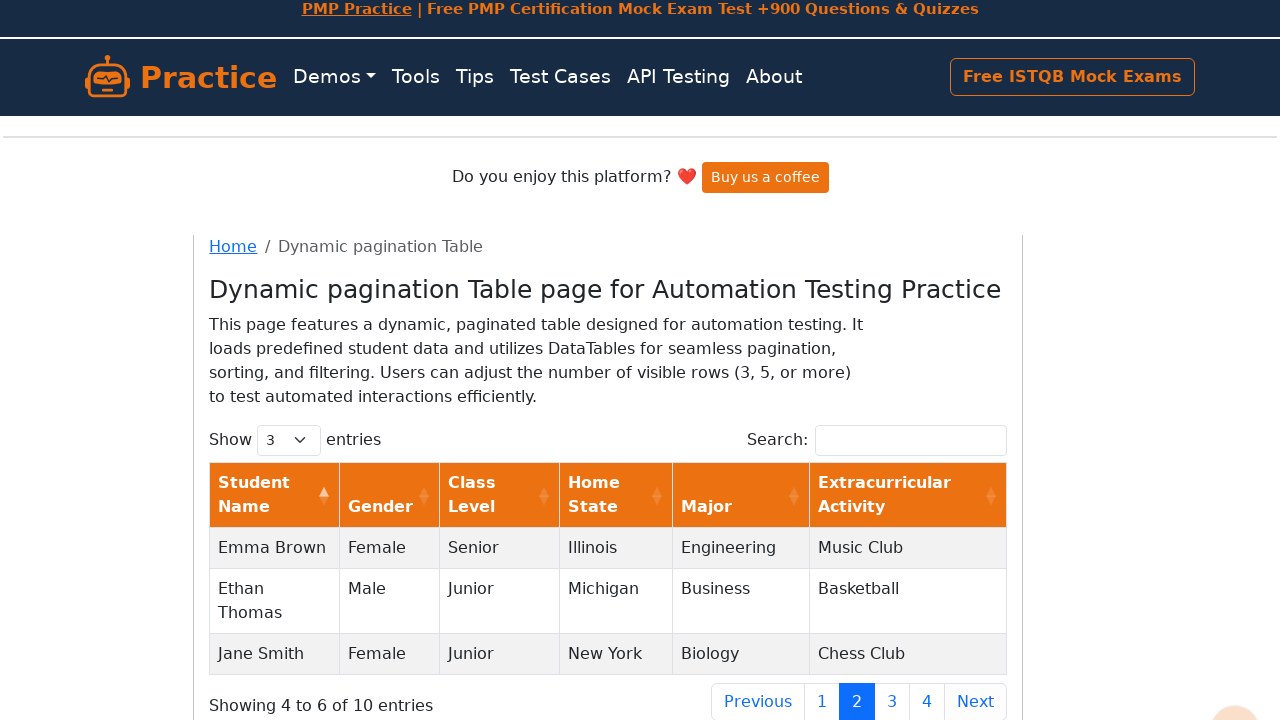

Waited for table to update and network to become idle
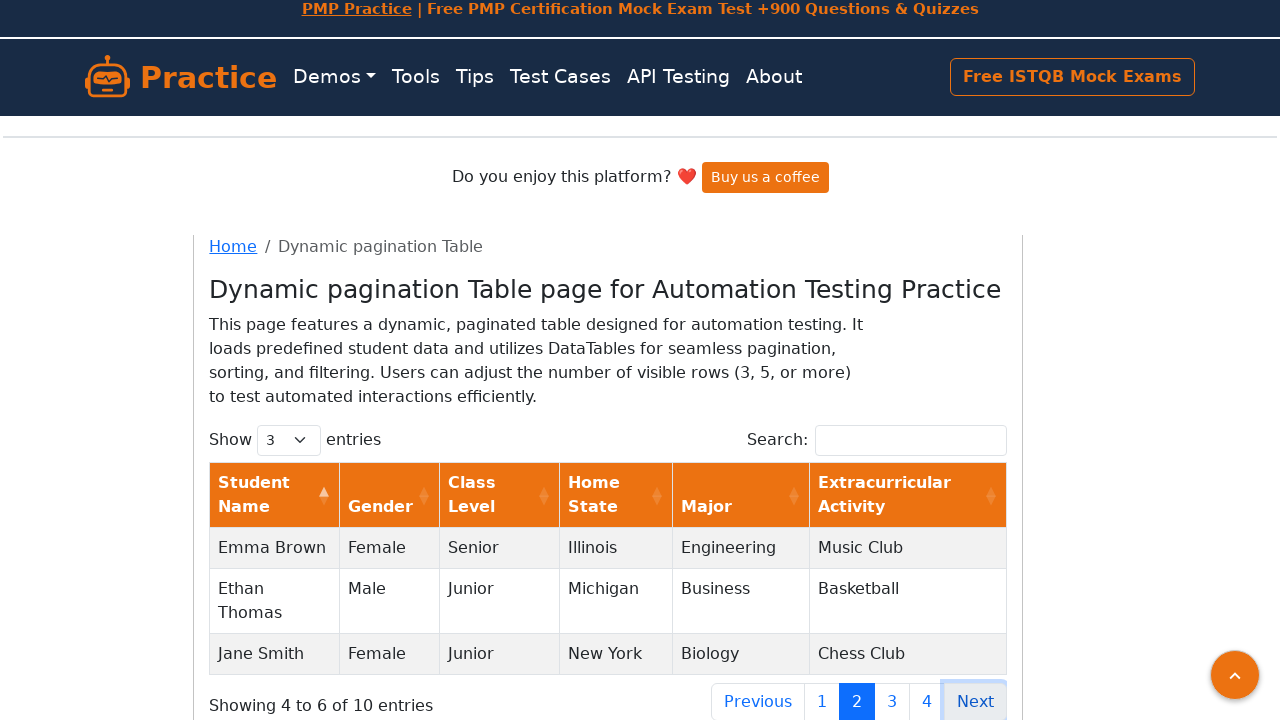

Waited for table rows to load
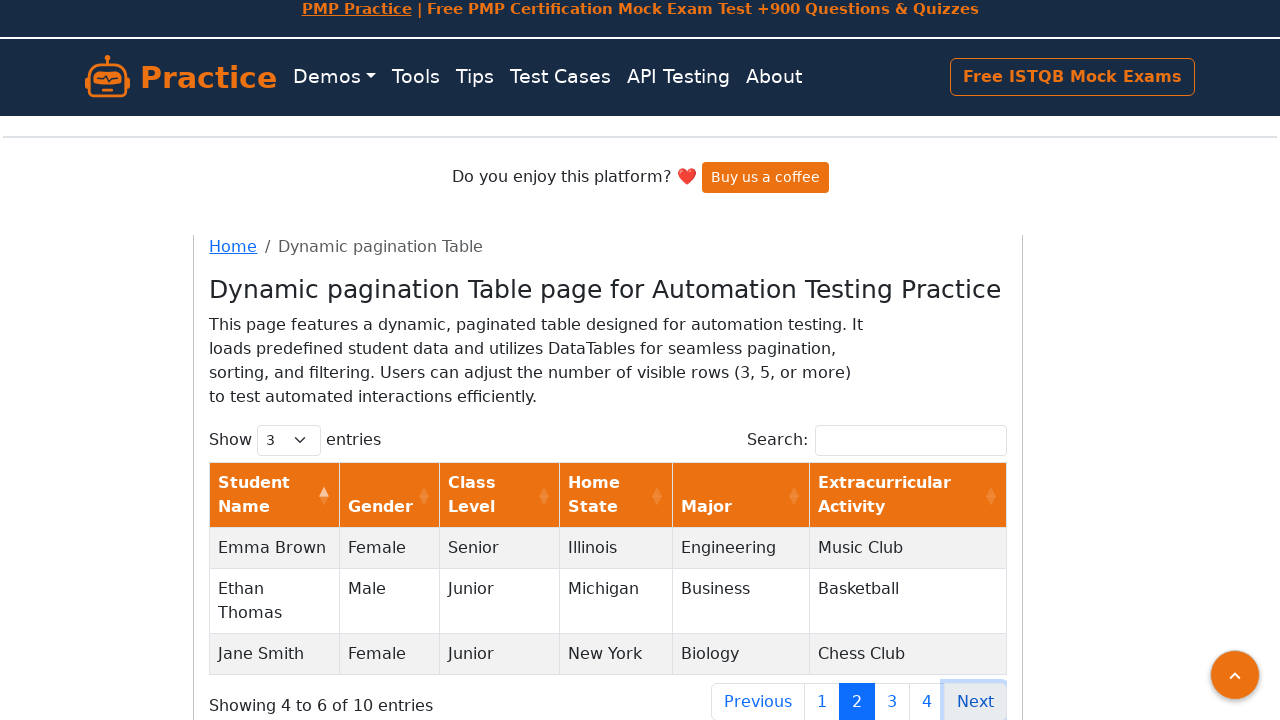

Retrieved pagination info from table
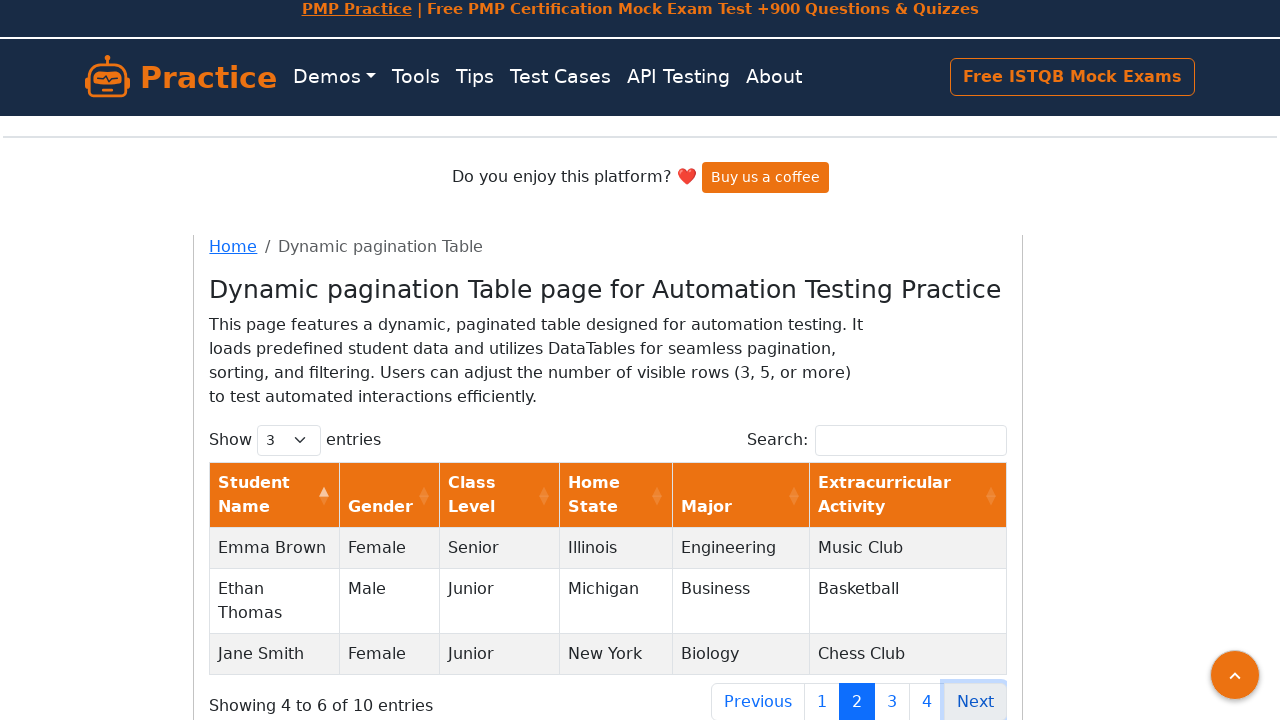

Clicked Next button to navigate to next page at (975, 701) on xpath=//a[contains(text(),'Next')]
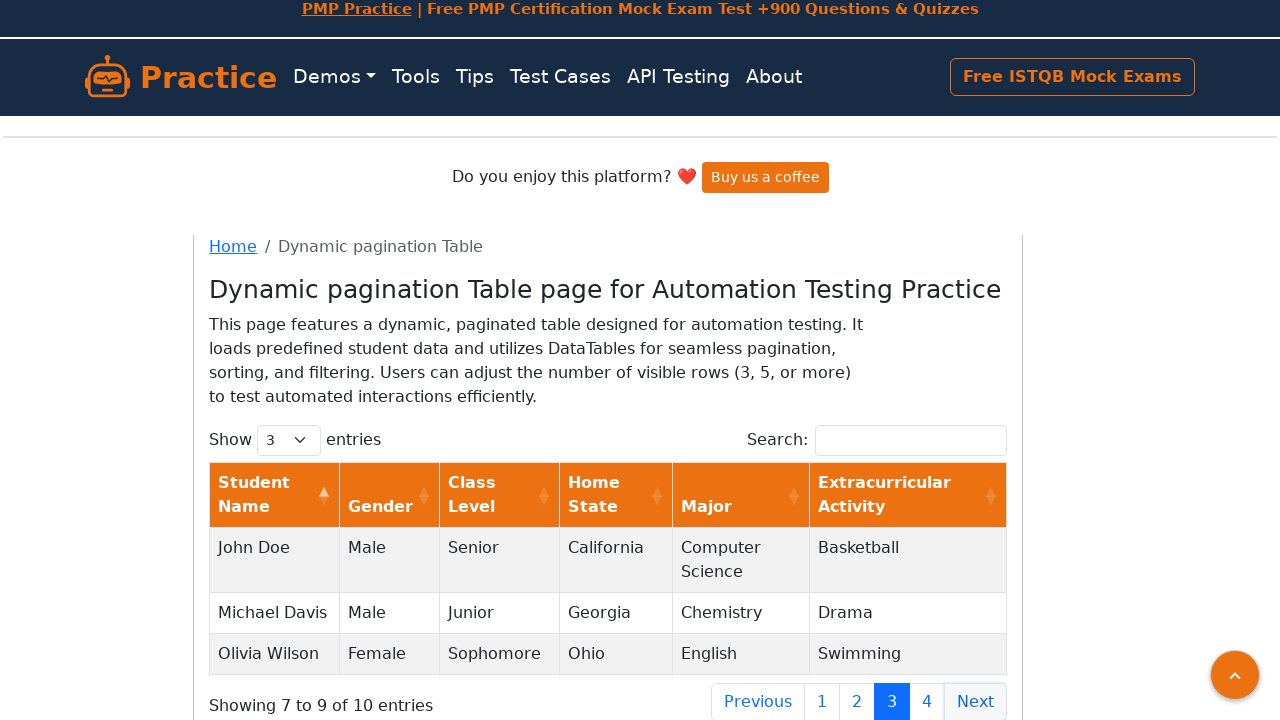

Waited for table to update and network to become idle
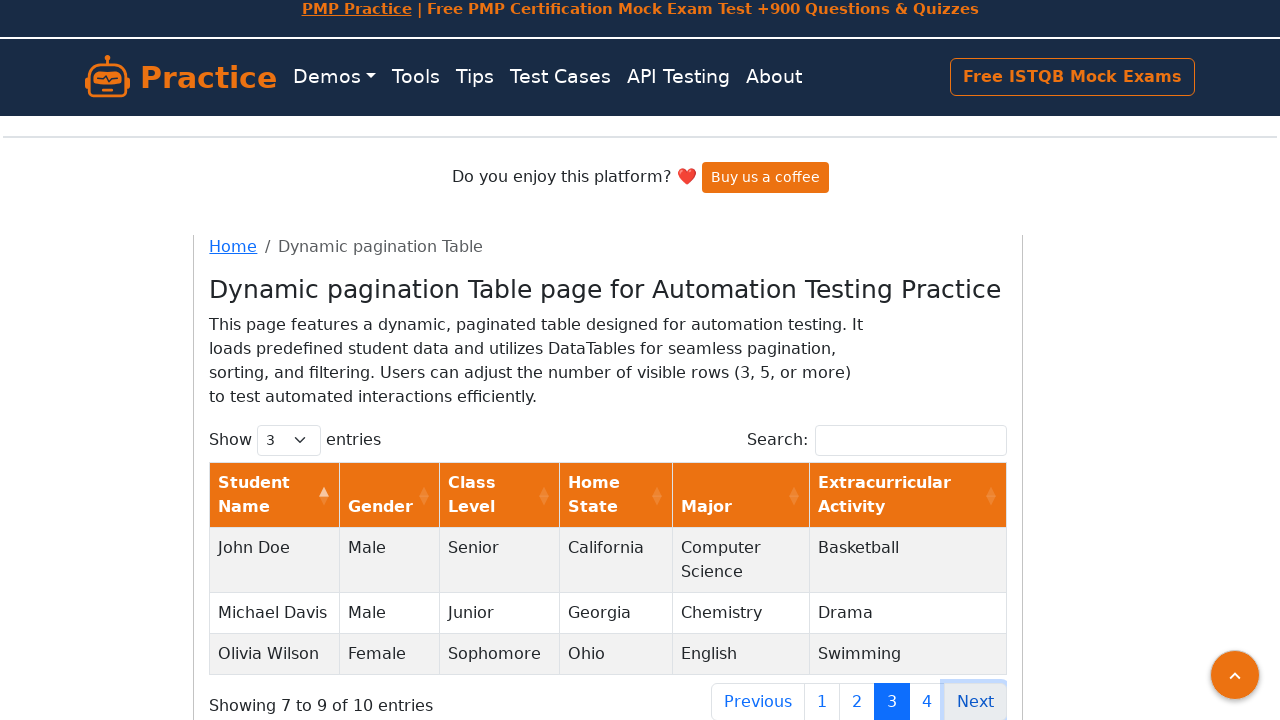

Waited for table rows to load
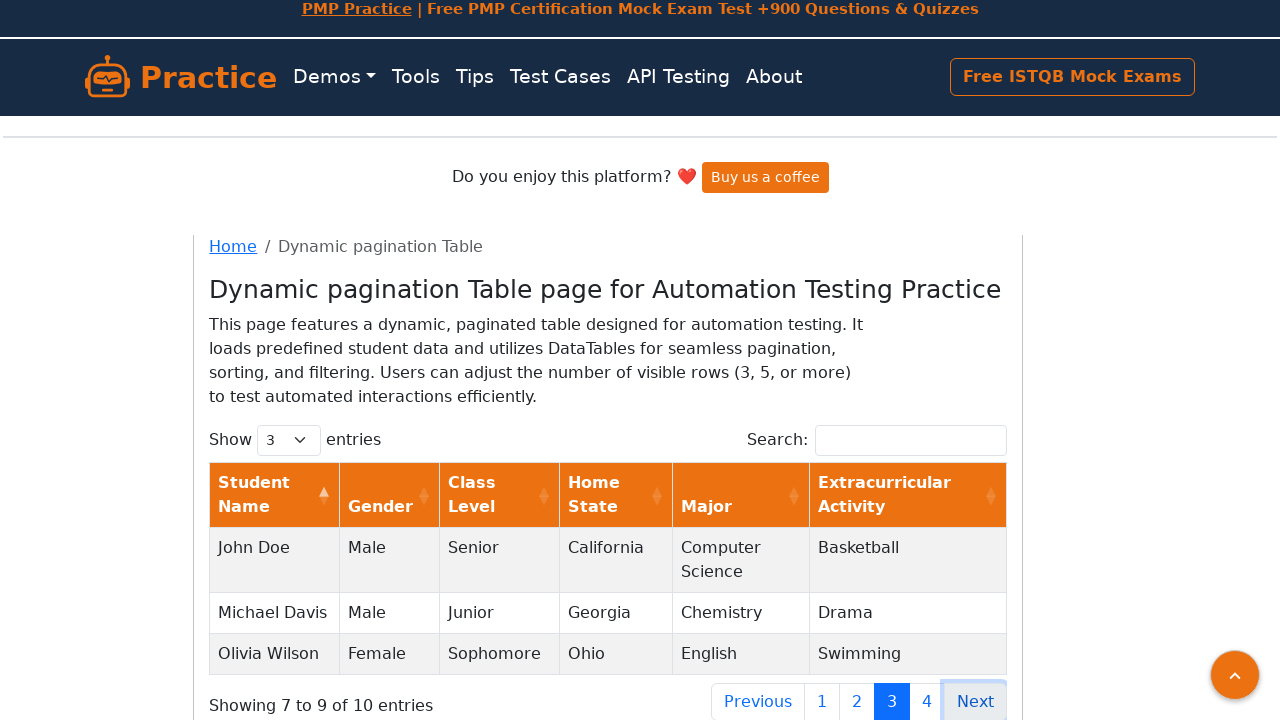

Retrieved pagination info from table
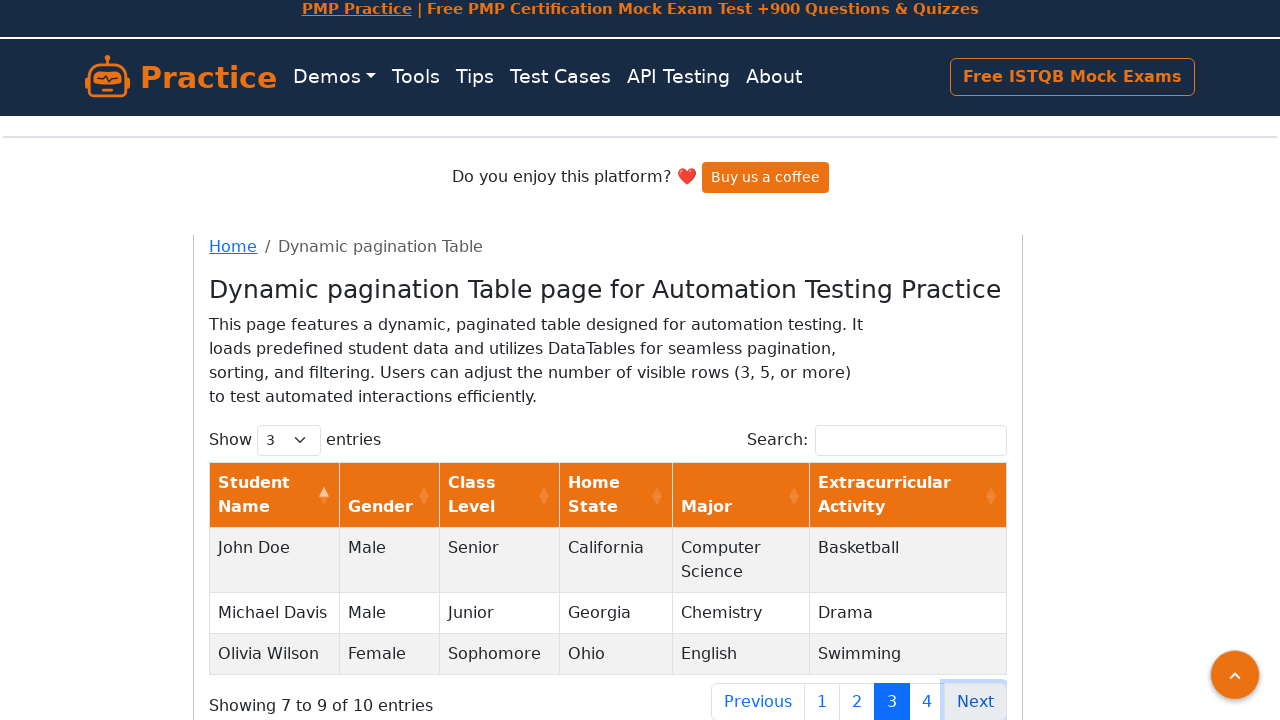

Clicked Next button to navigate to next page at (975, 701) on xpath=//a[contains(text(),'Next')]
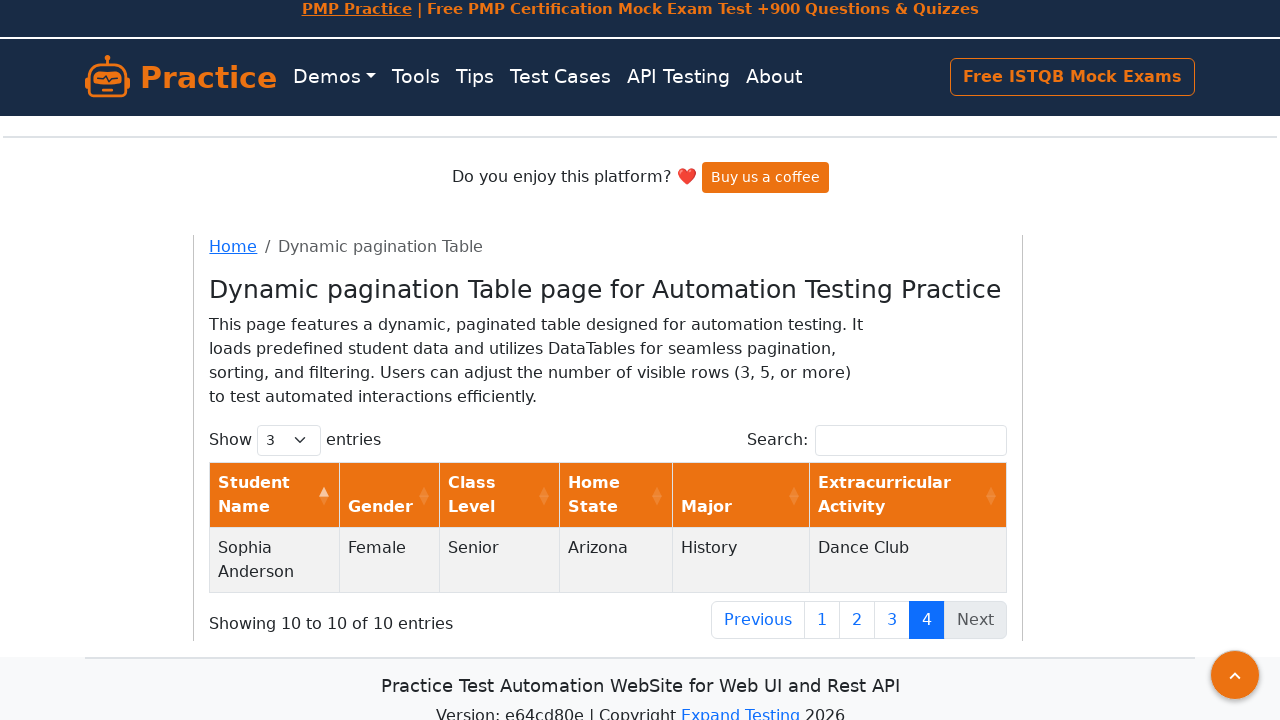

Waited for table to update and network to become idle
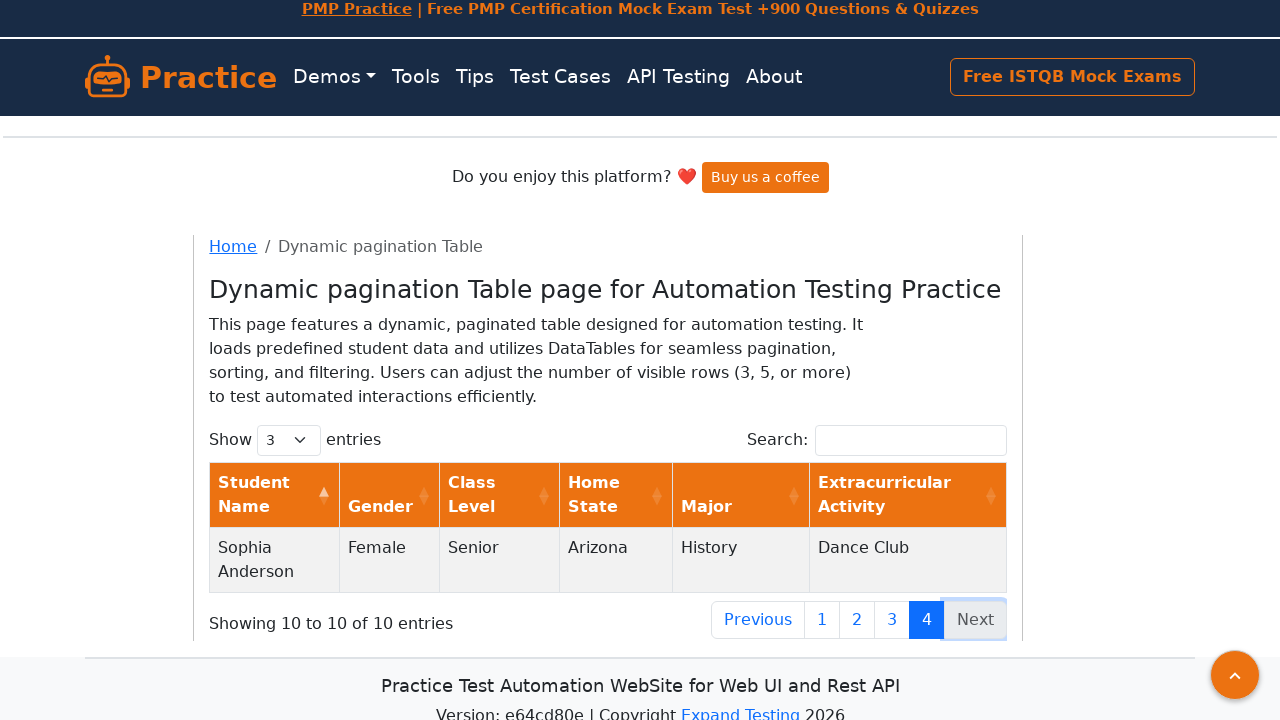

Waited for table rows to load
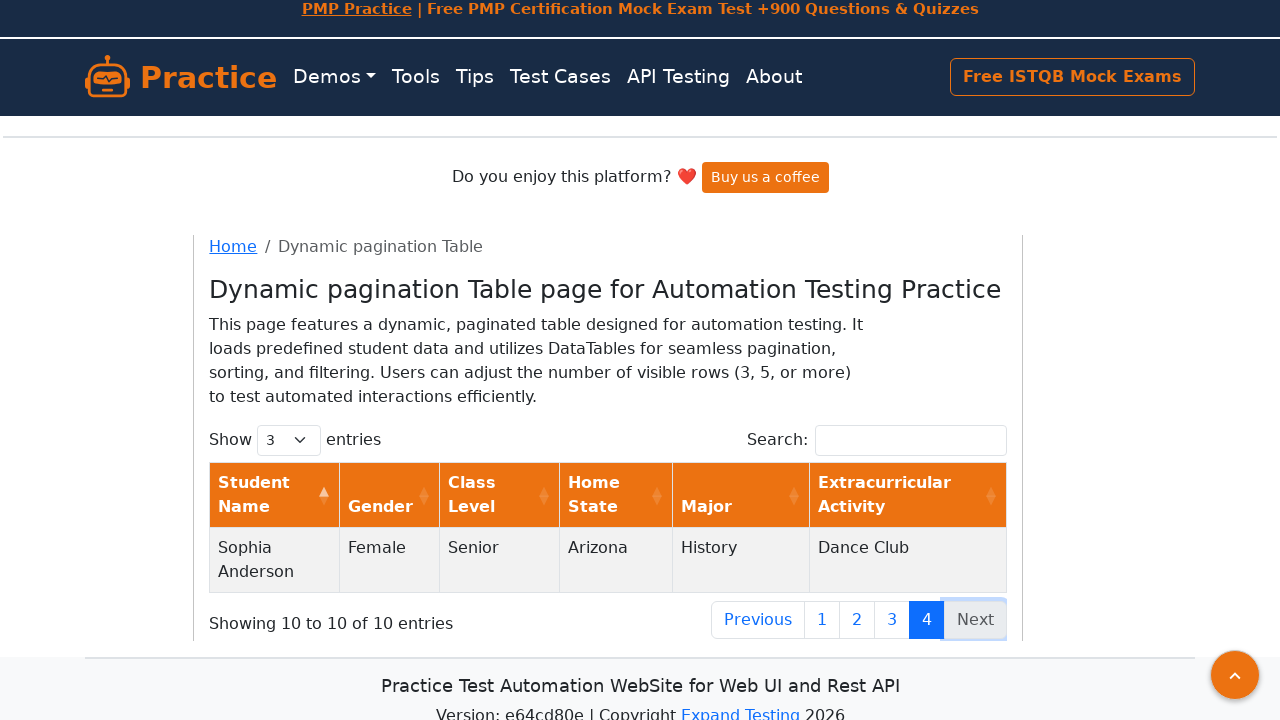

Retrieved pagination info from table
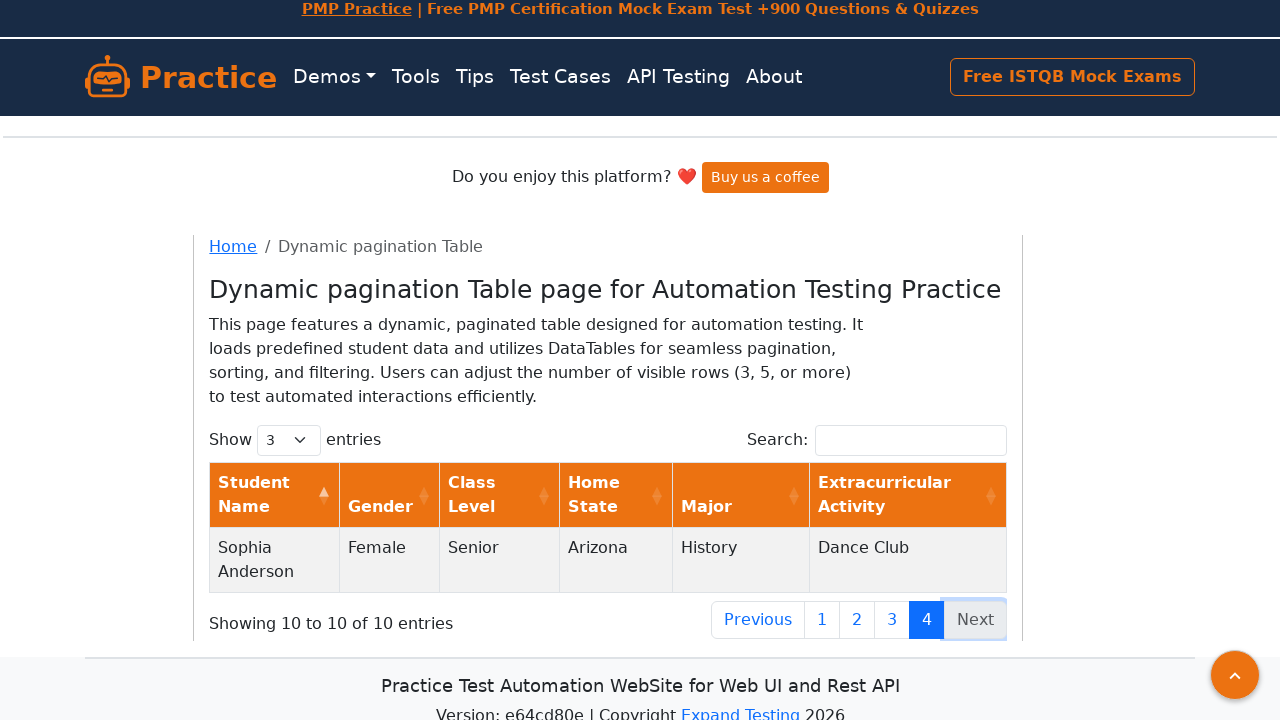

Detected last page - pagination info shows all 10 entries
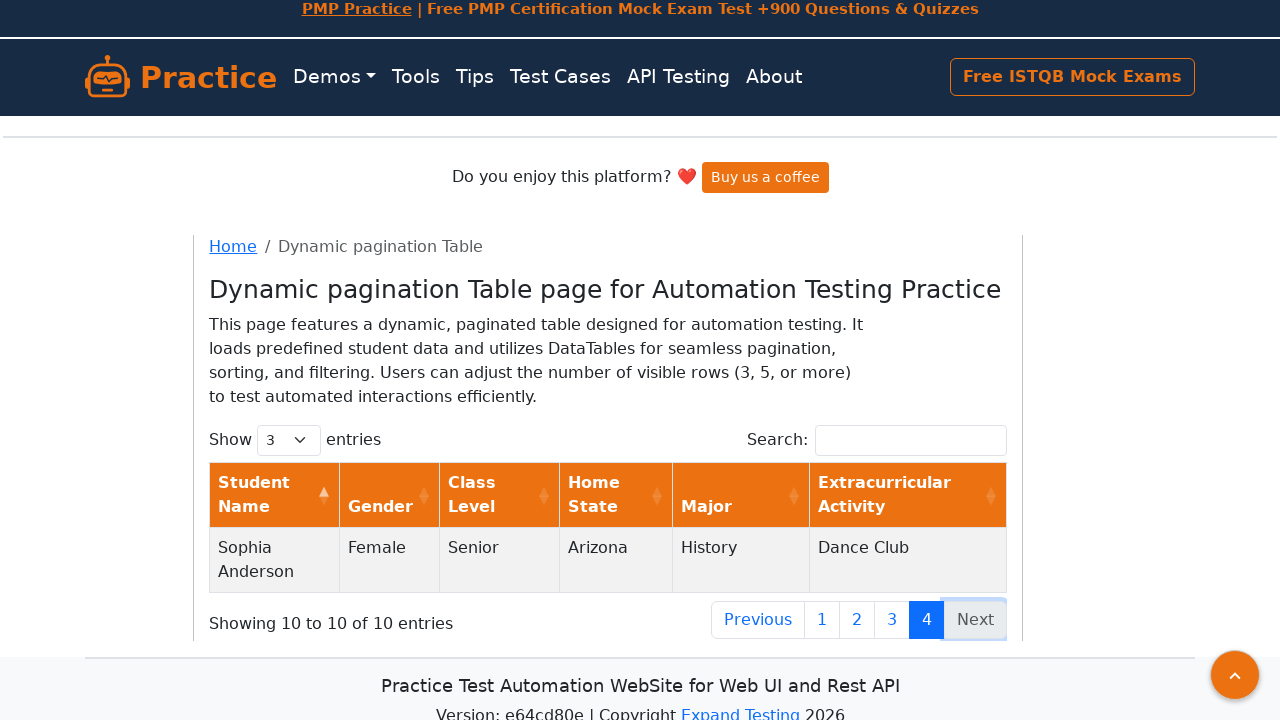

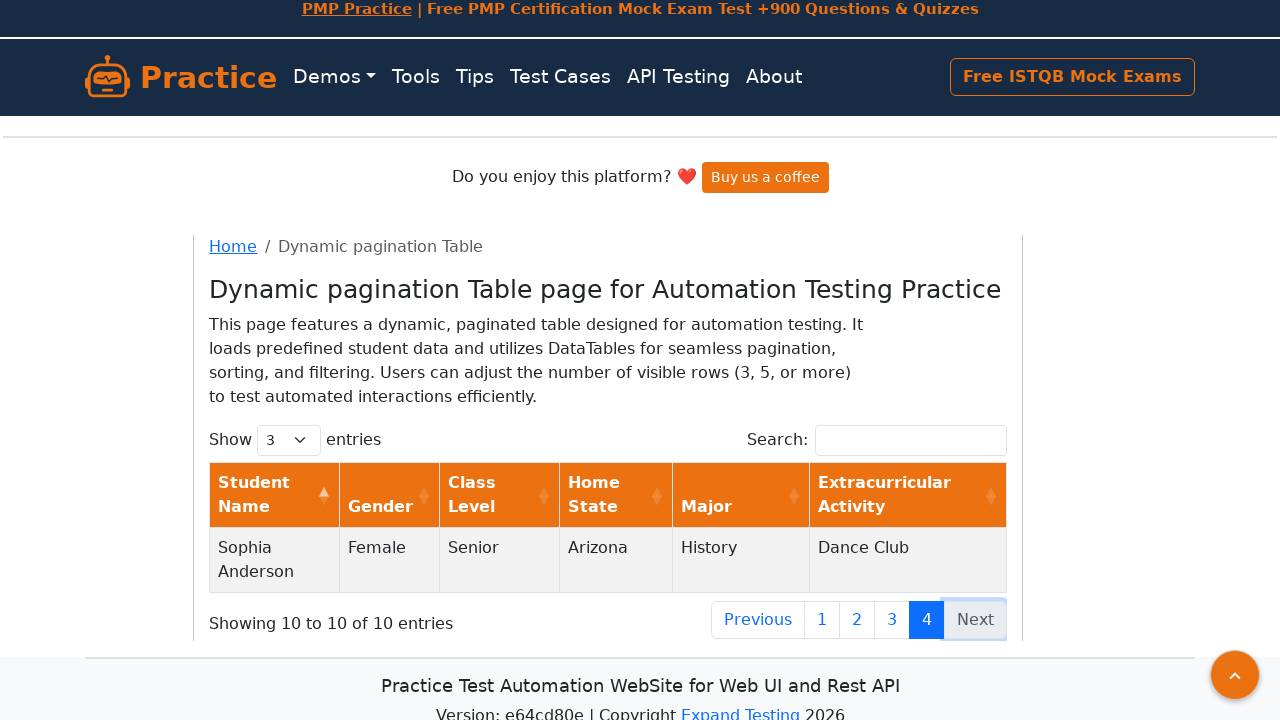